Tests iframe handling by switching to a single frame, entering text in an input field, switching back to main content, and clicking a Register link

Starting URL: https://demo.automationtesting.in/Frames.html

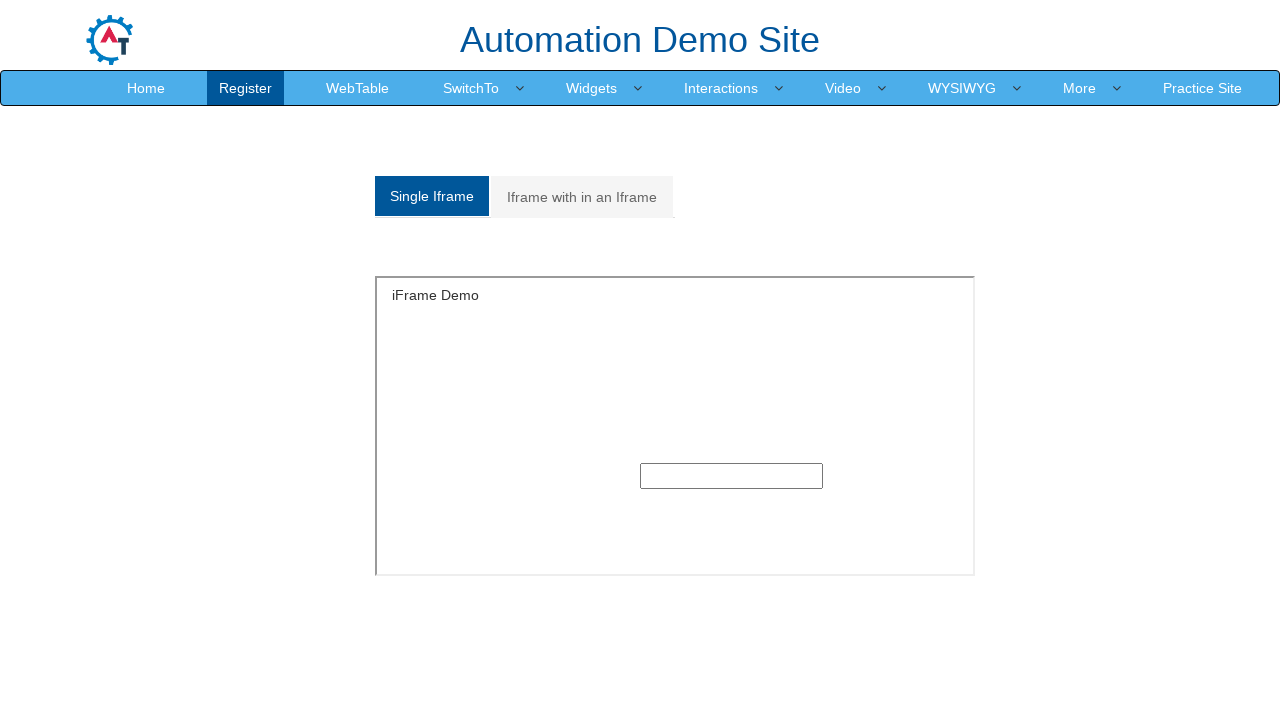

Located iframe with ID 'singleframe'
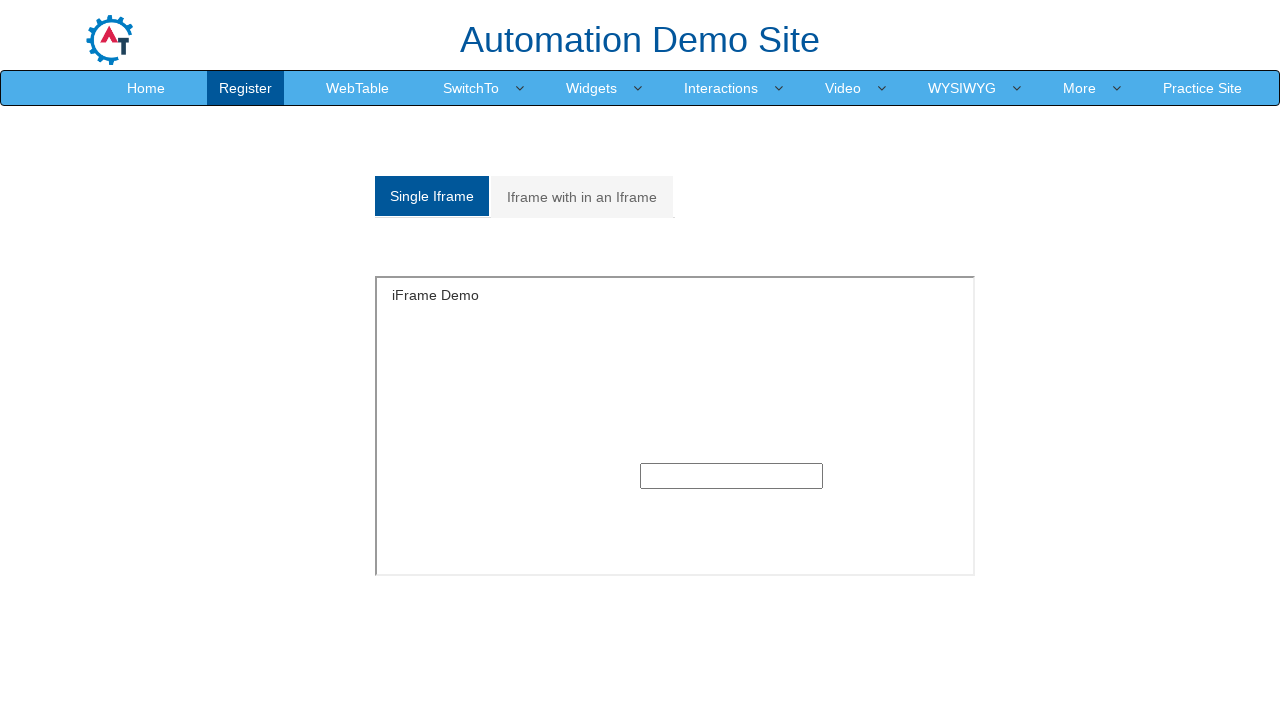

Entered 'Hello World....' text in input field within iframe on #singleframe >> internal:control=enter-frame >> input
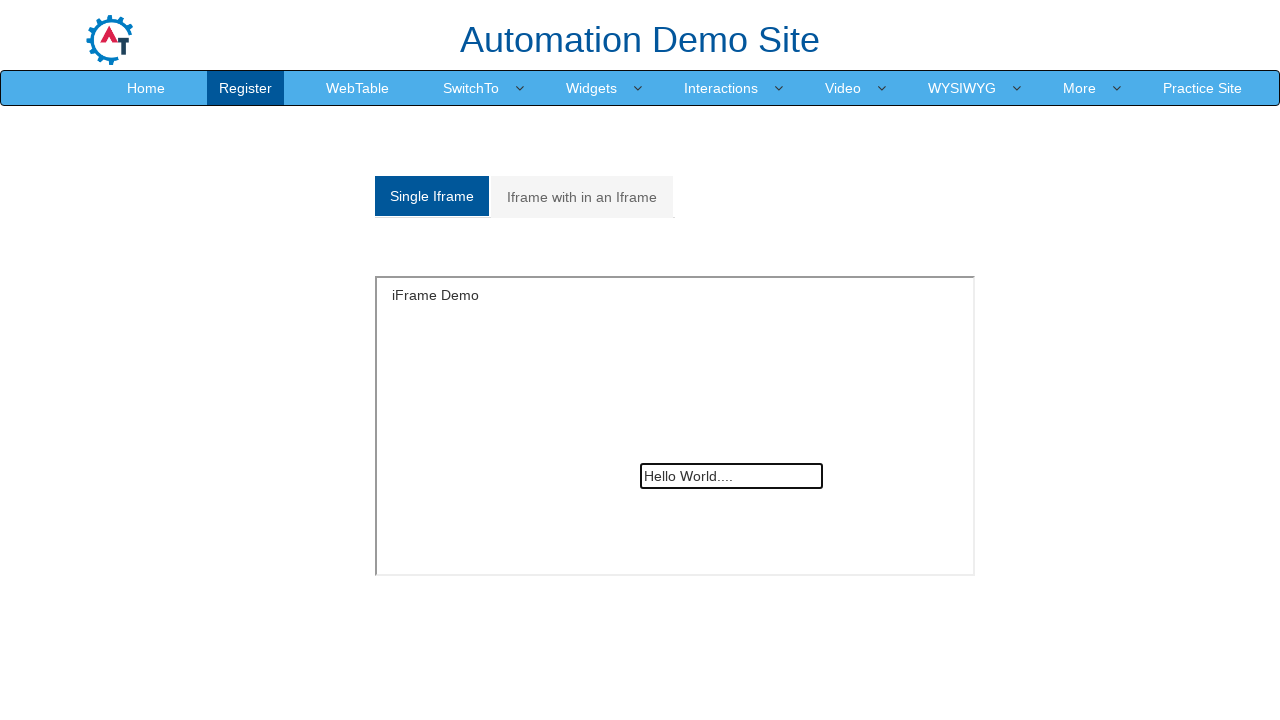

Switched back to main content and clicked Register link at (246, 88) on text=Register
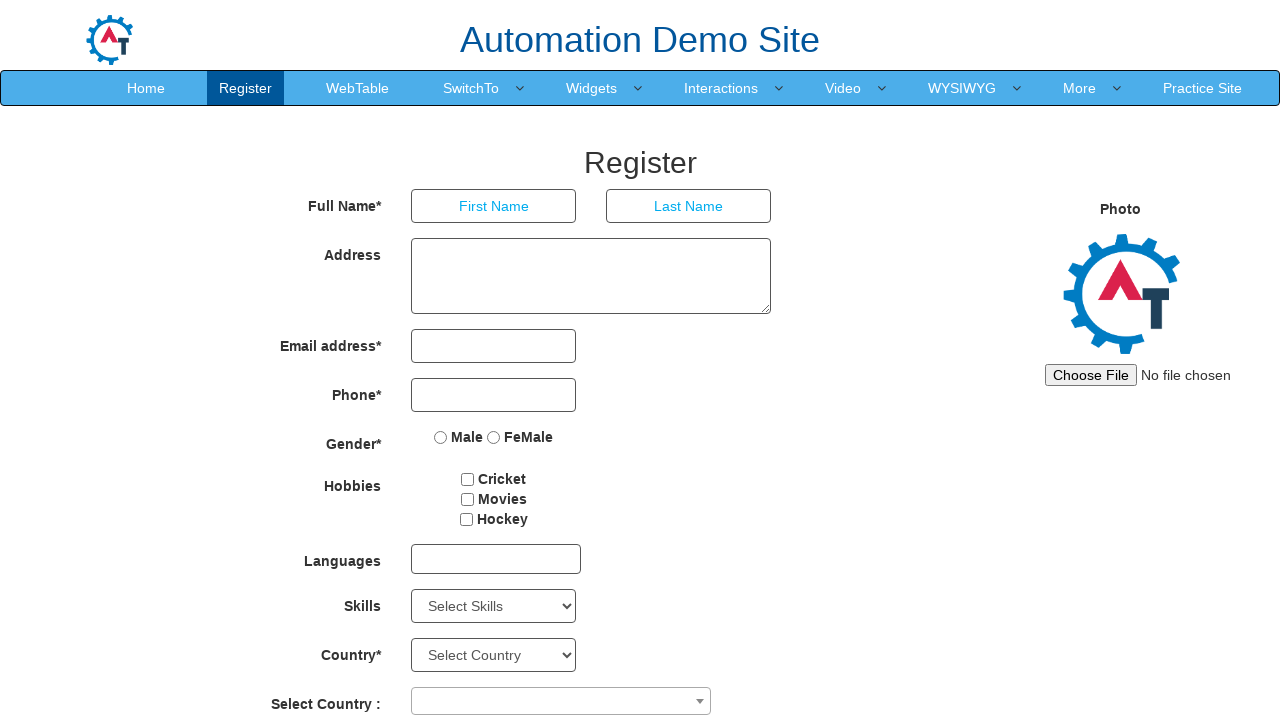

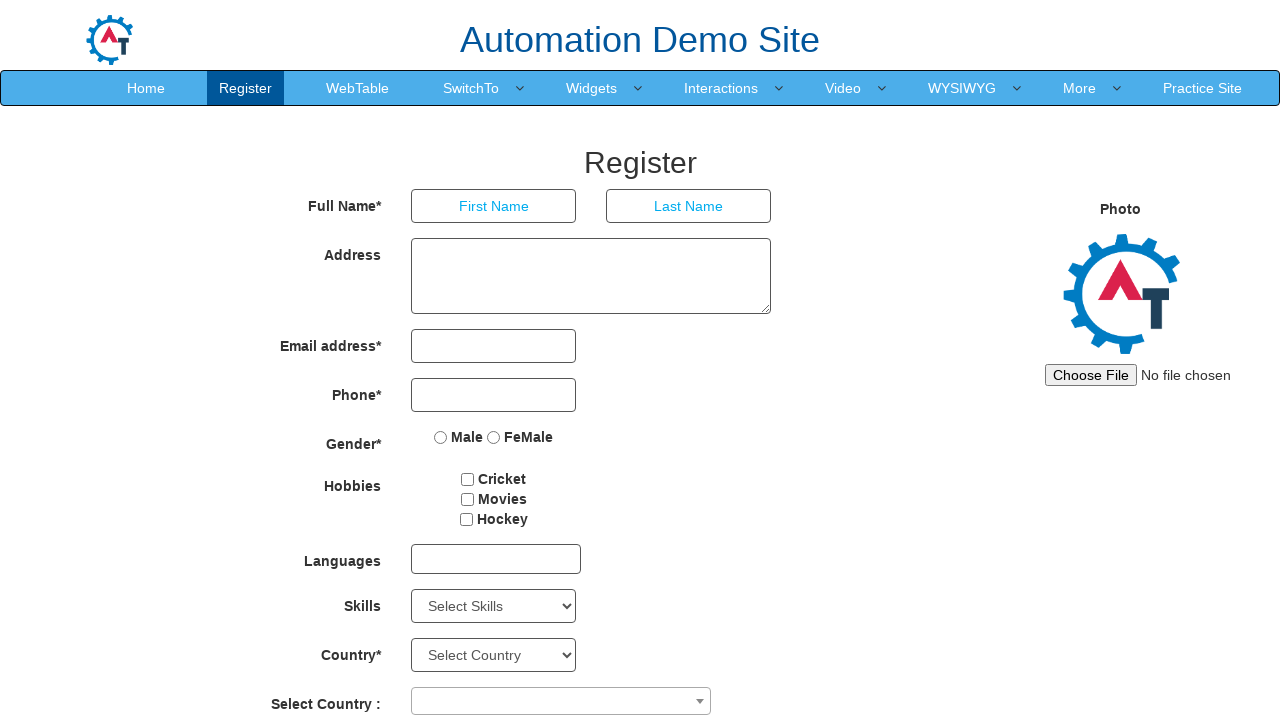